Tests a text box form submission with valid data by filling full name, email, current address, and permanent address fields, then verifying the output displays correctly

Starting URL: https://demoqa.com/text-box

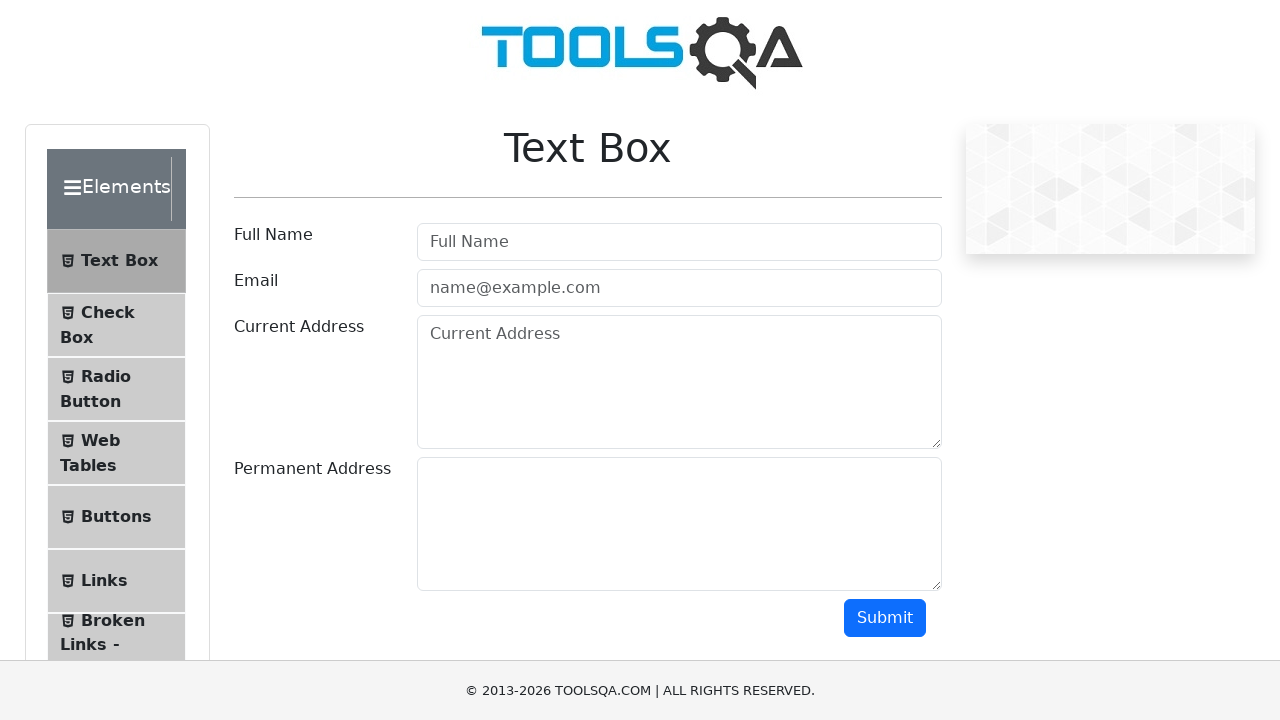

Filled full name field with 'Tester' on #userName
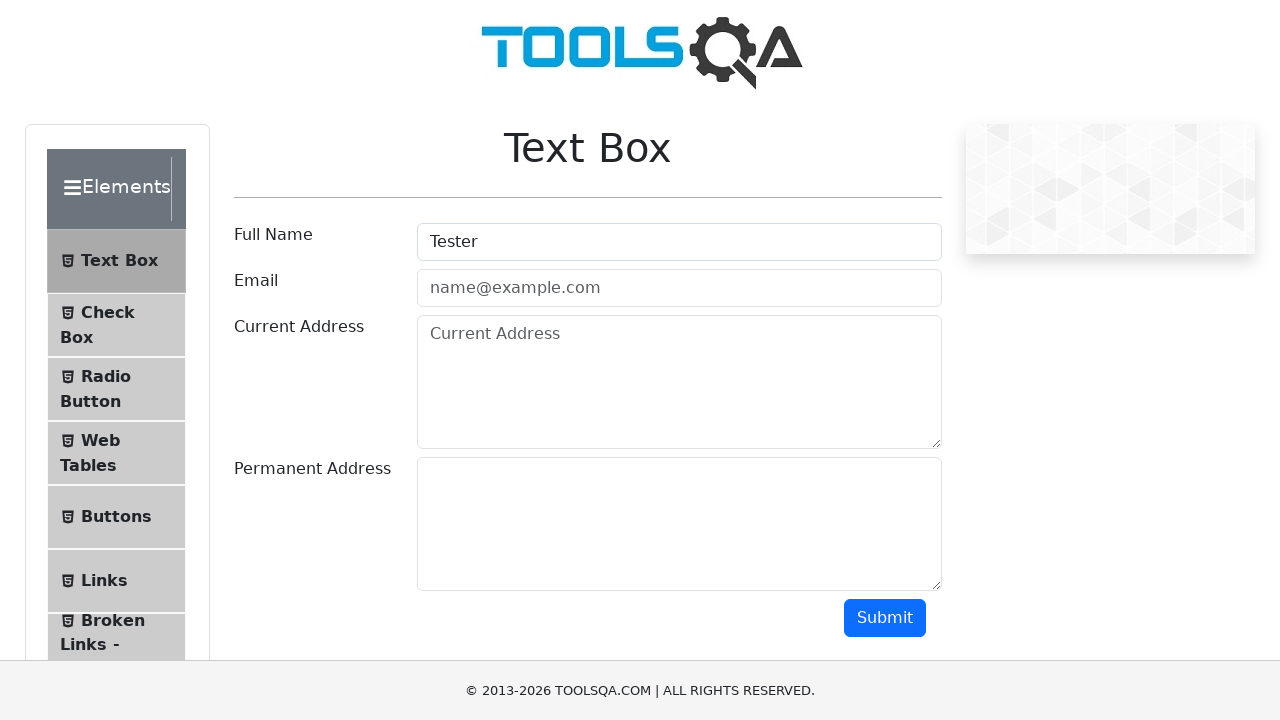

Filled email field with 'test@tester.com' on #userEmail
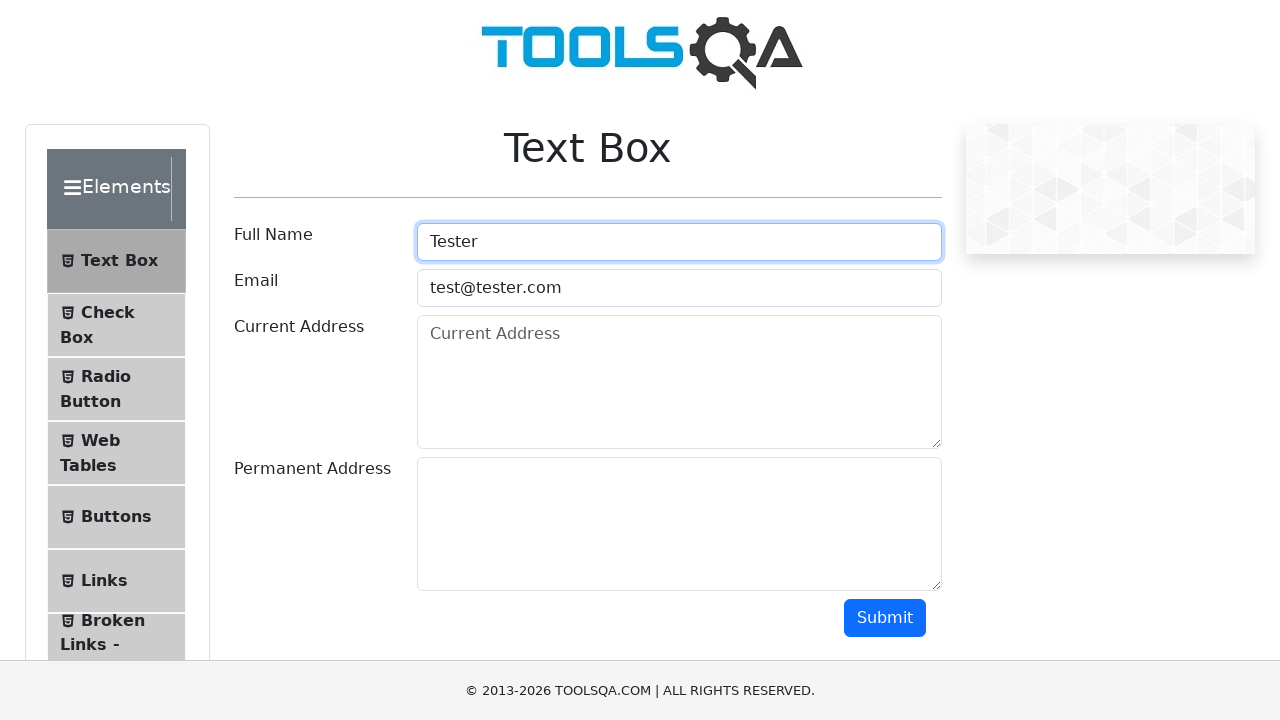

Filled current address field with 'Test Address' on #currentAddress
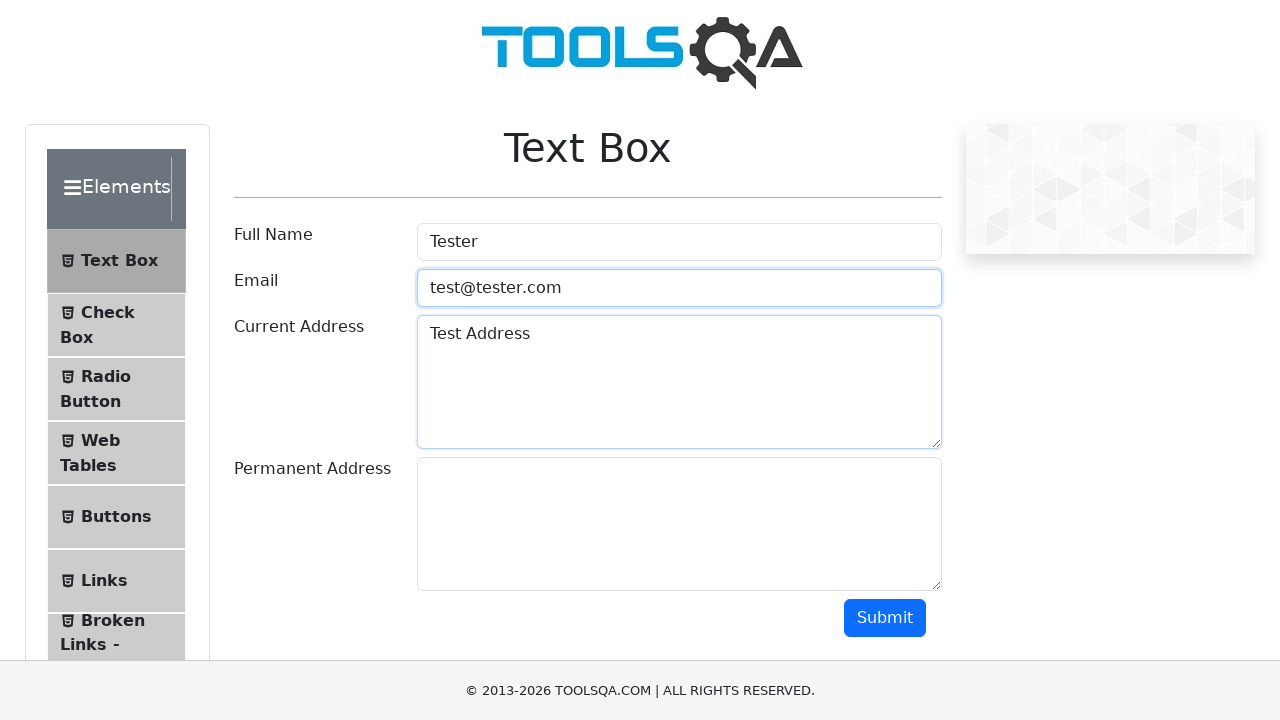

Filled permanent address field with 'Test Address 2' on #permanentAddress
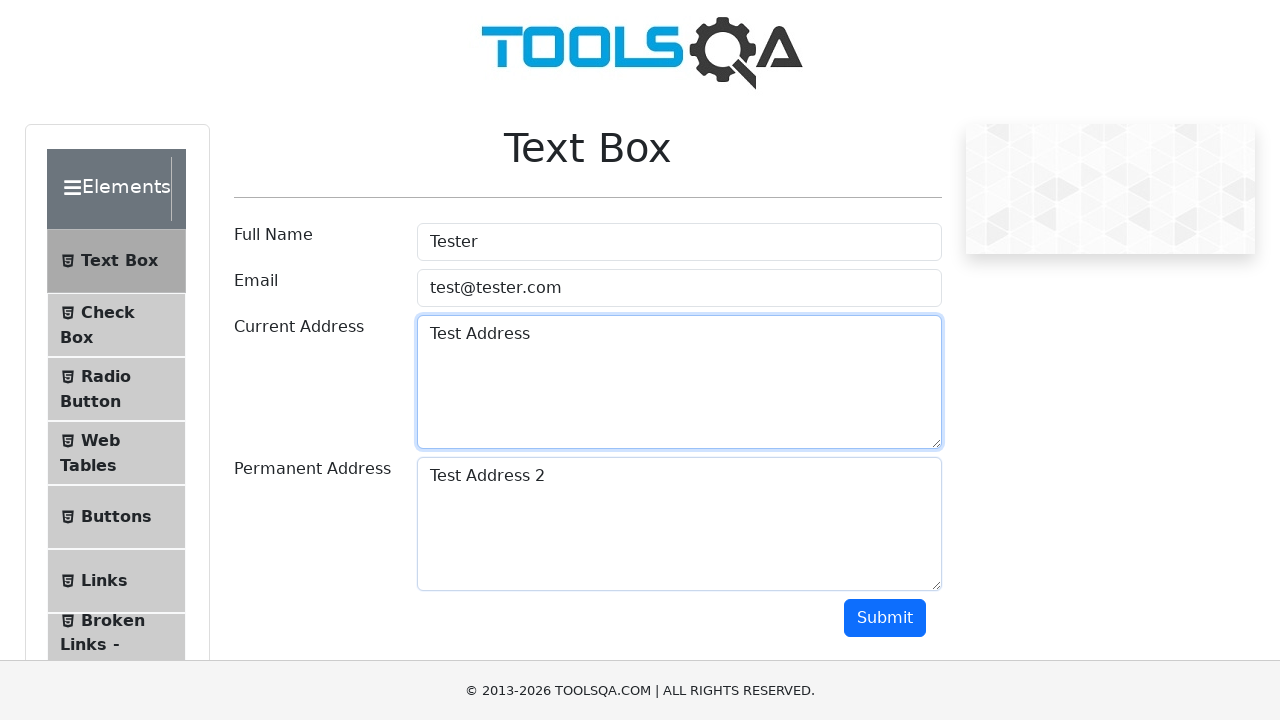

Scrolled down 200px to reveal submit button
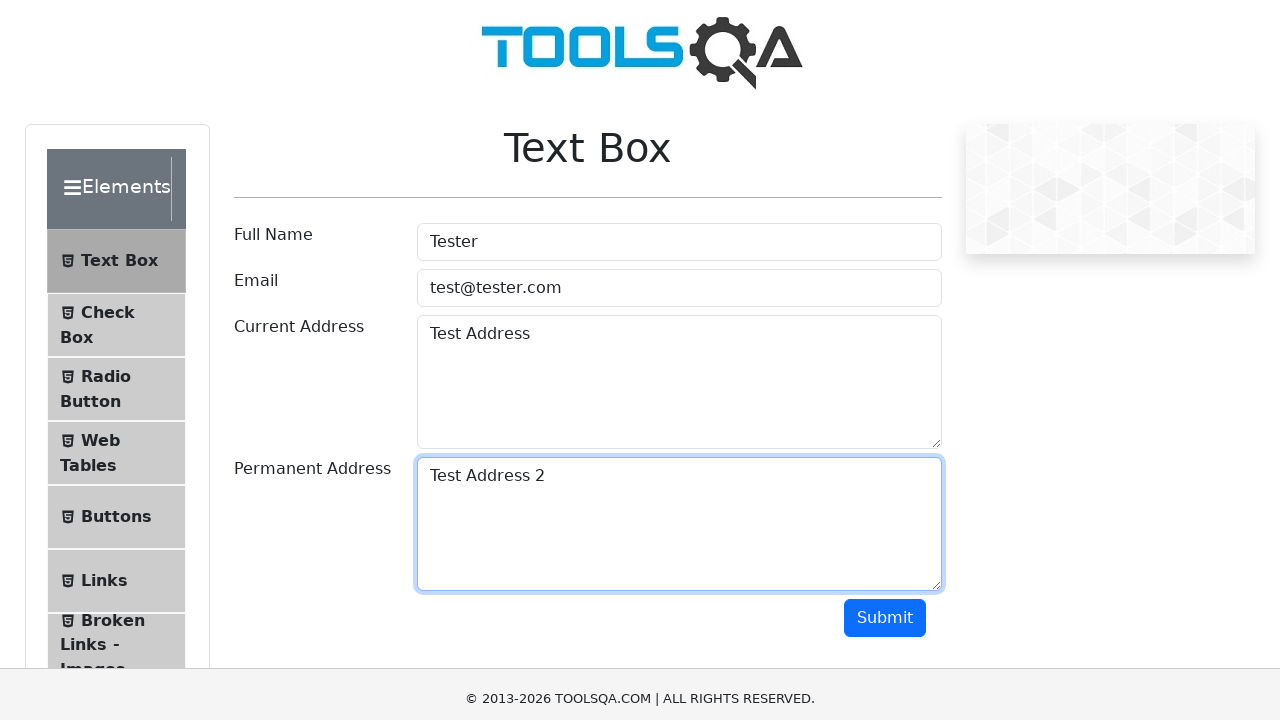

Clicked submit button to submit form at (885, 418) on #submit
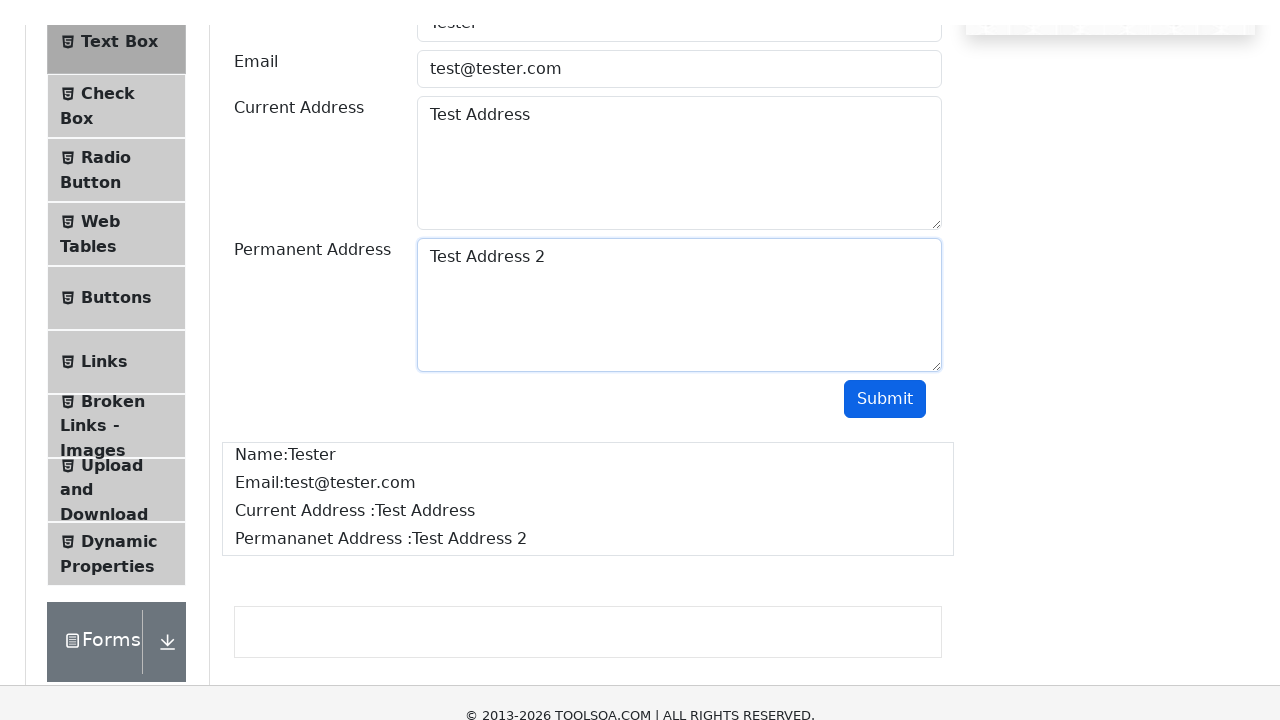

Form output loaded with submitted data
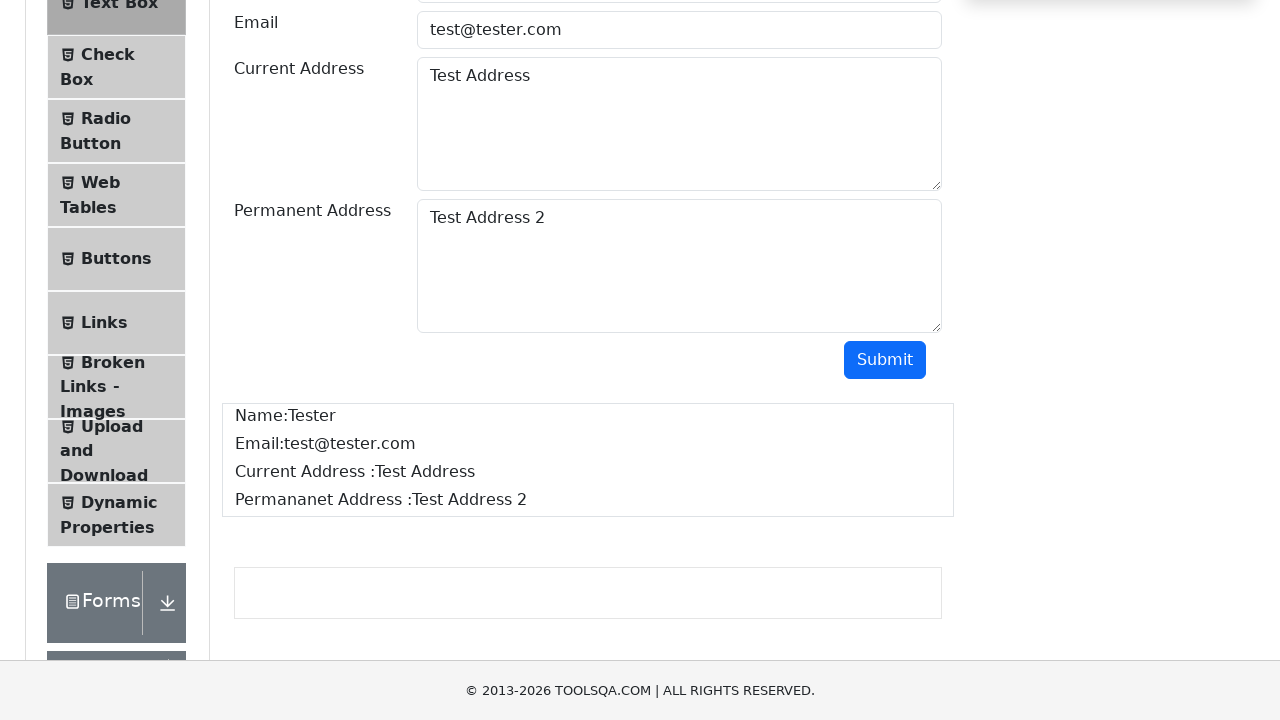

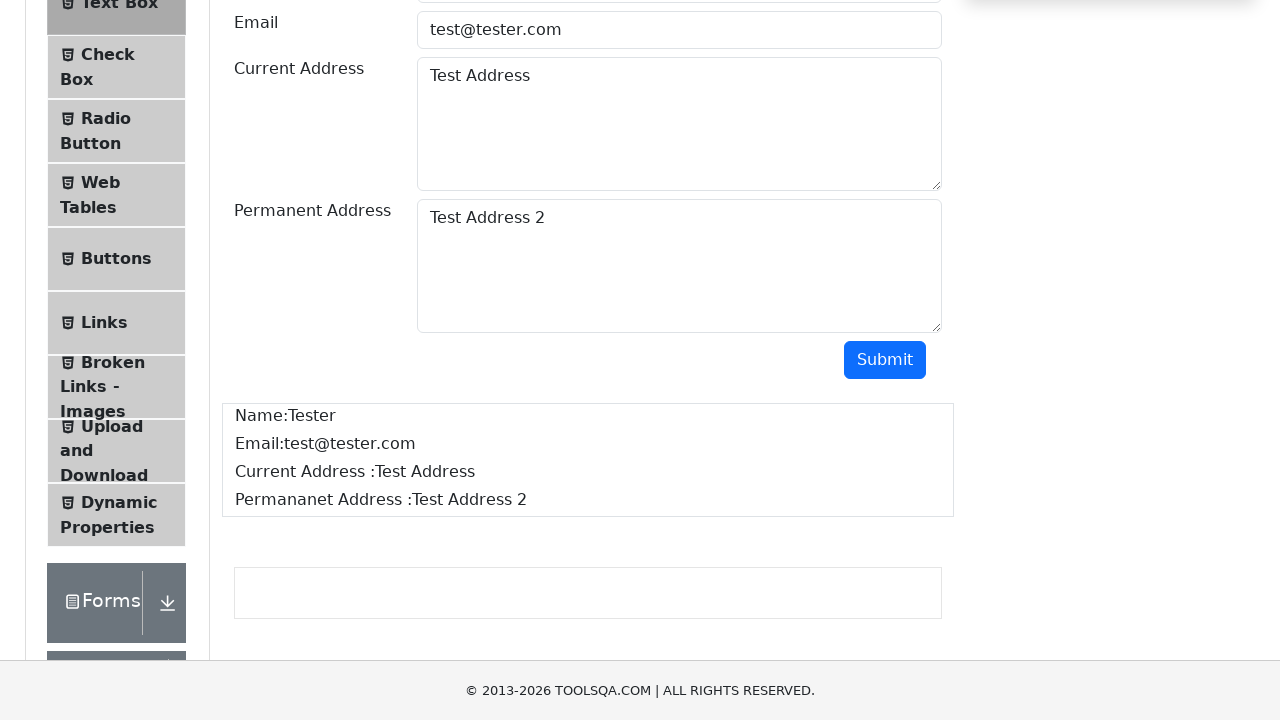